Tests browser navigation methods by navigating between two websites, using back/forward history navigation, and refreshing the page

Starting URL: https://www.guvi.in/

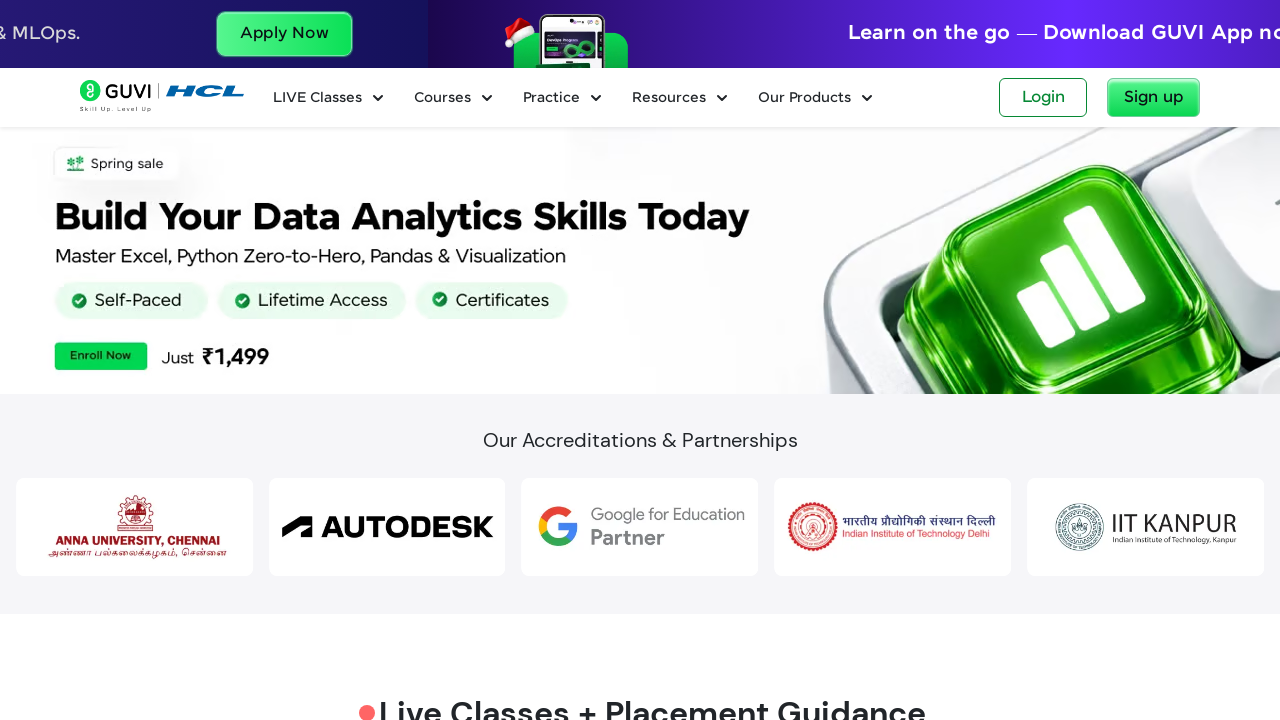

Navigated to https://www.selenium.dev/
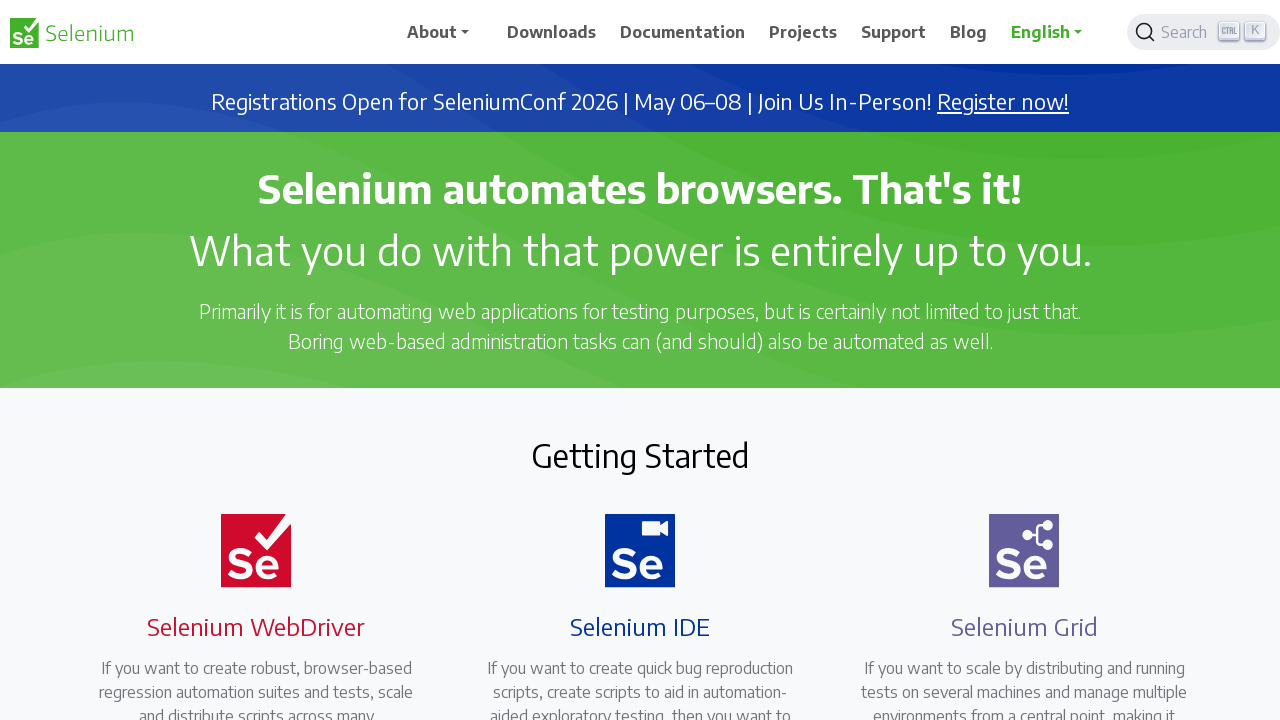

Waited for page to load (domcontentloaded)
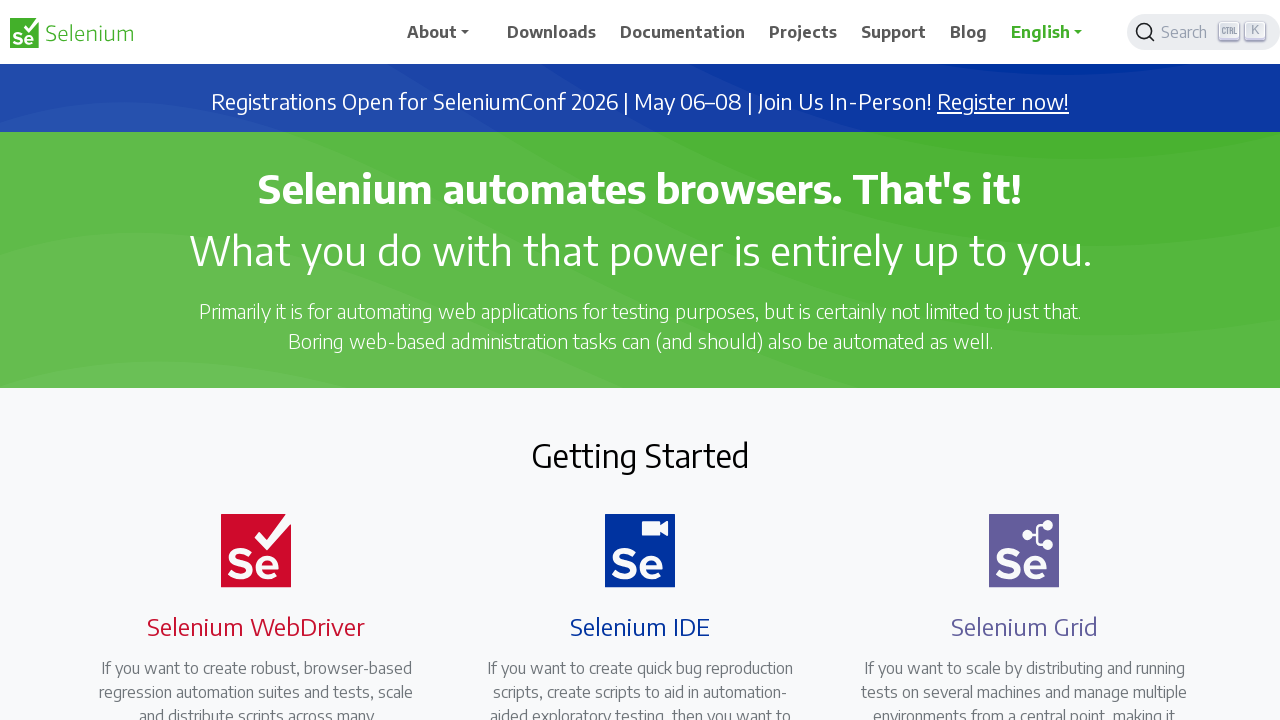

Navigated back to previous page (guvi.in)
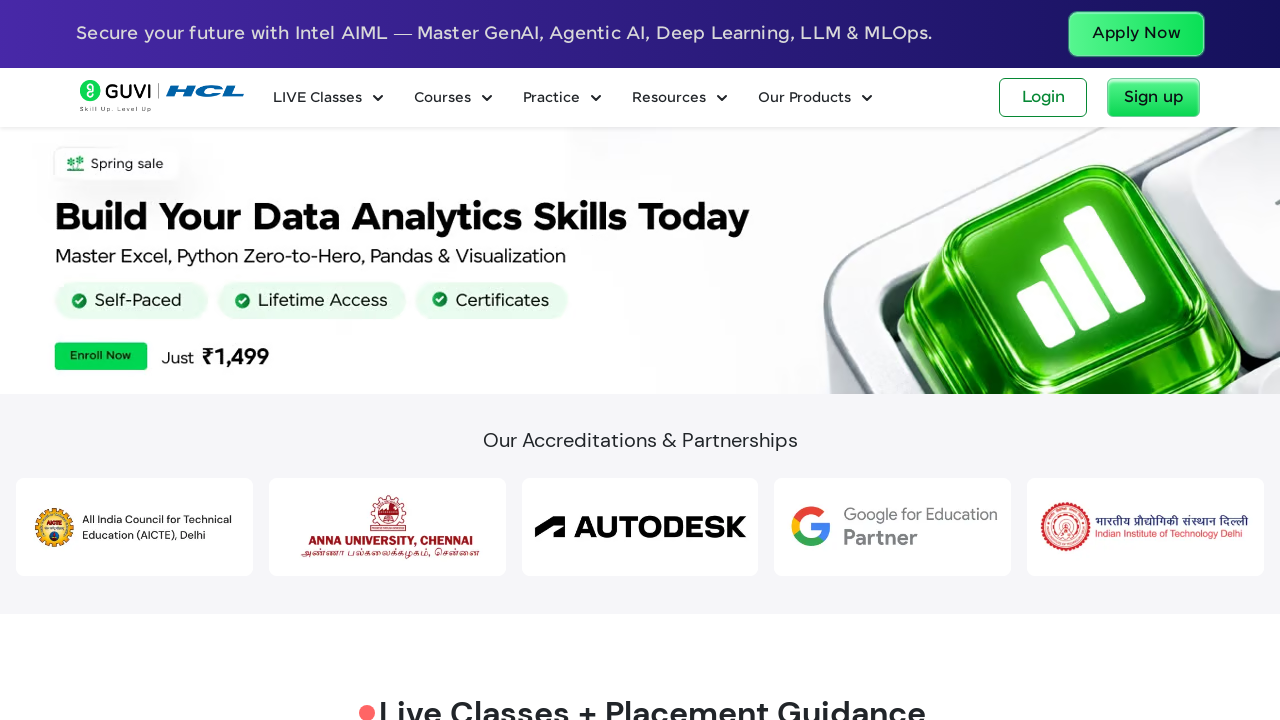

Waited for page to load (domcontentloaded)
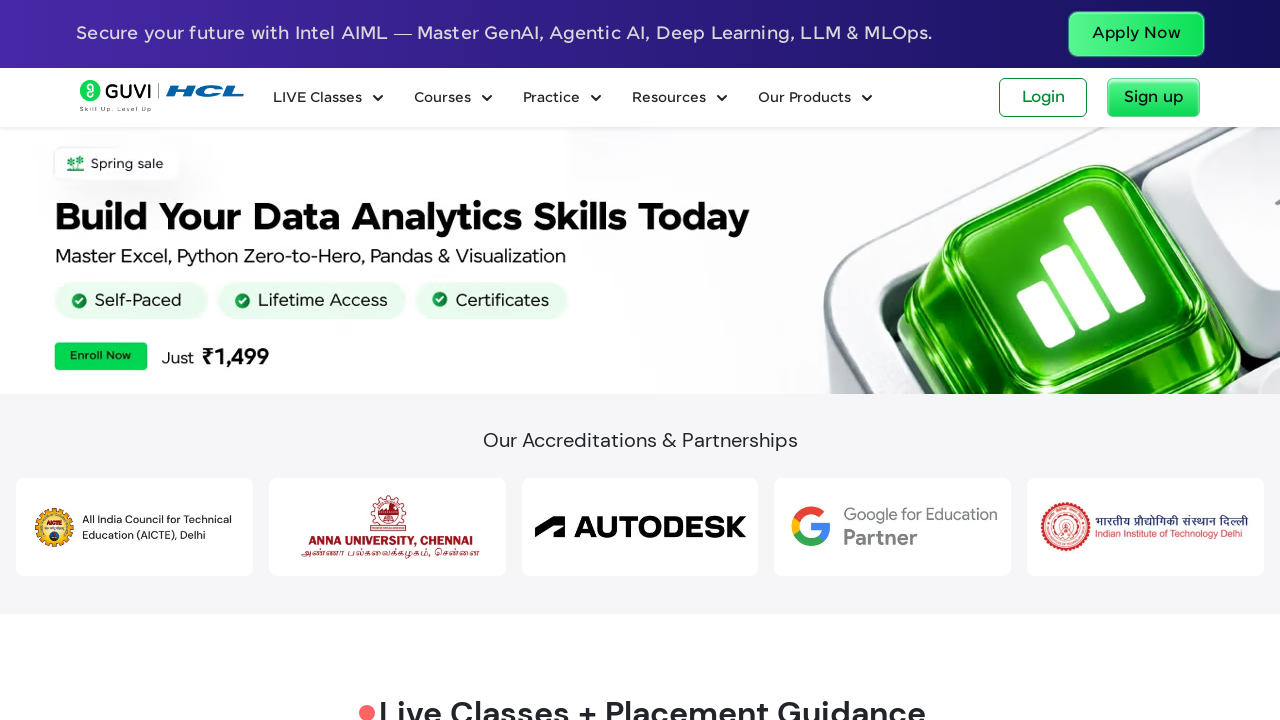

Navigated forward to selenium.dev
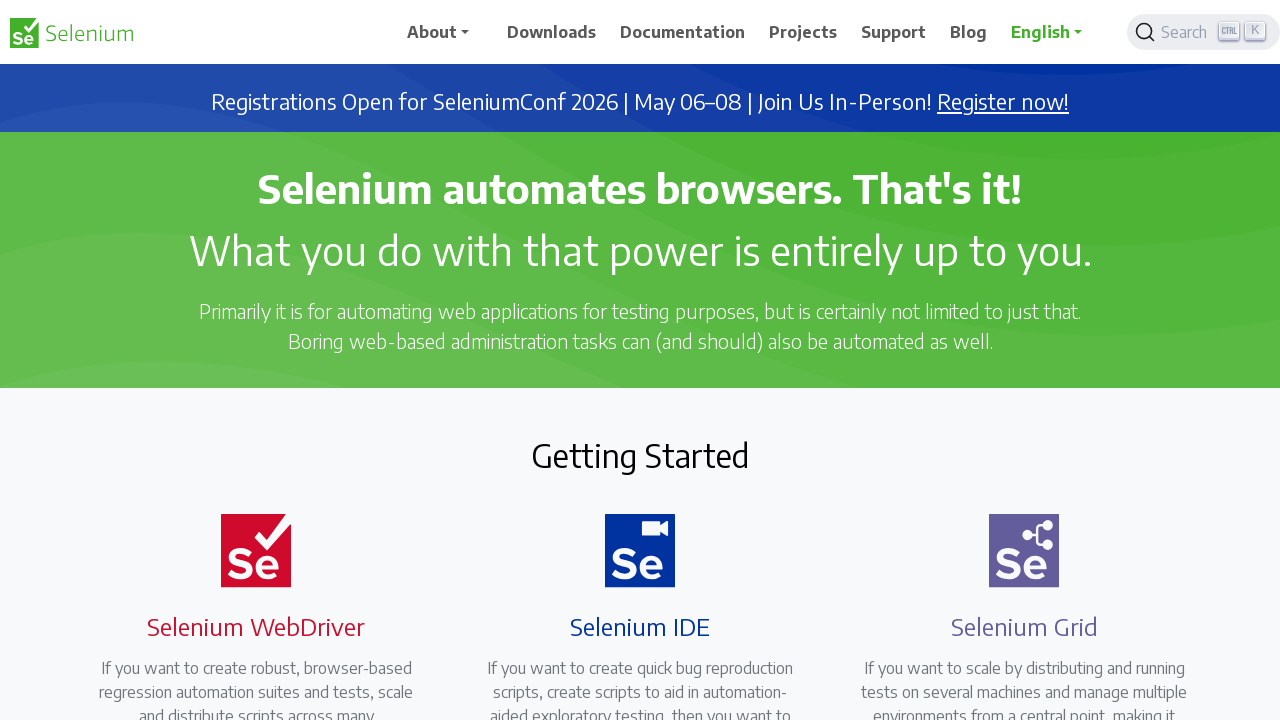

Waited for page to load (domcontentloaded)
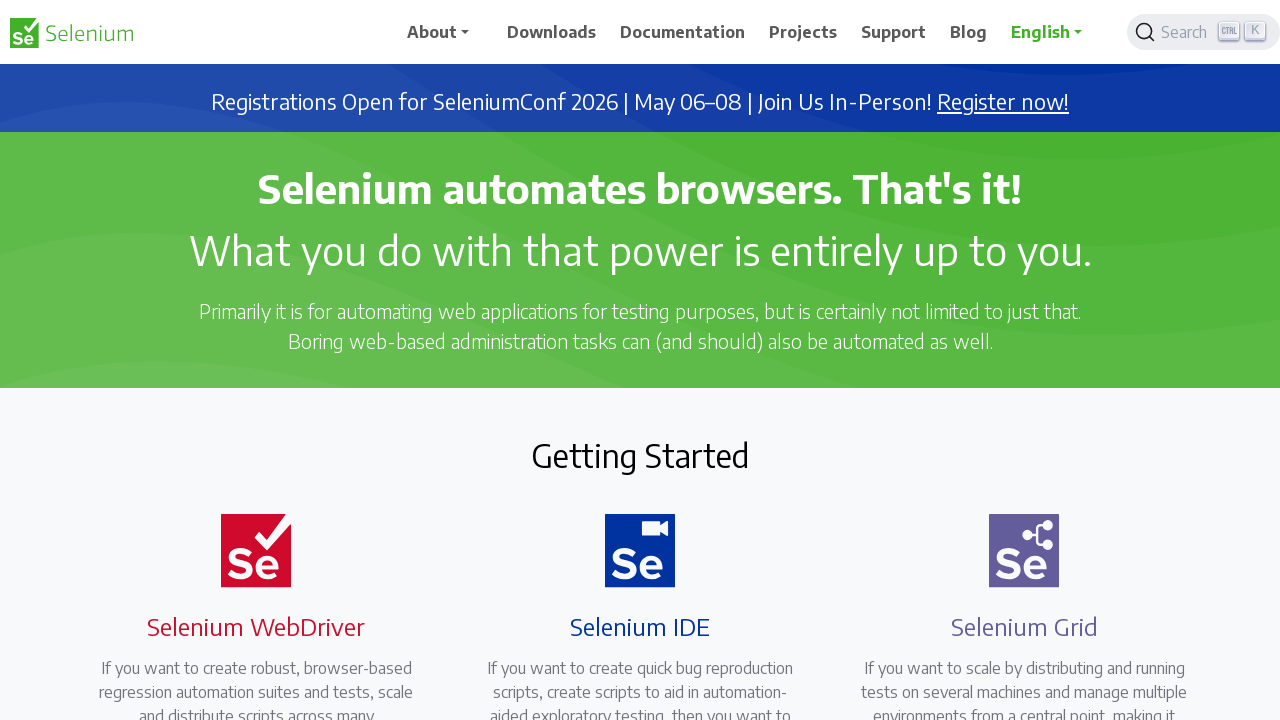

Refreshed the current page
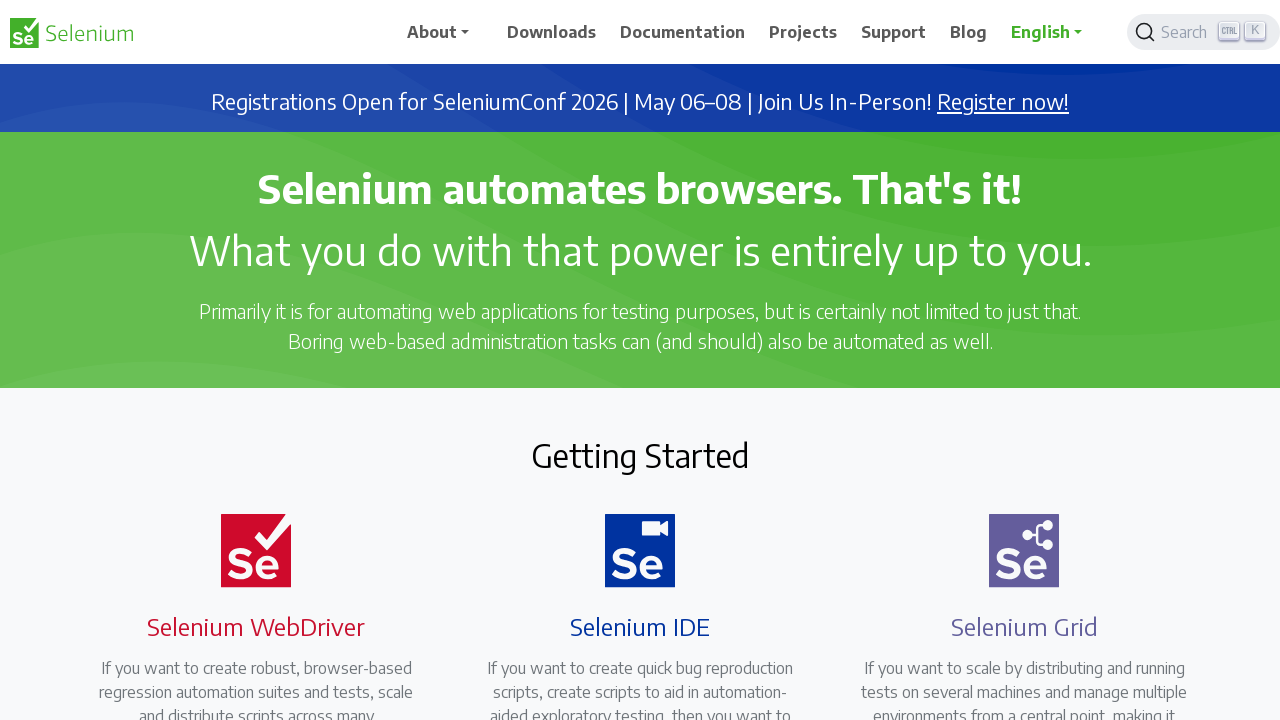

Waited for page to load after refresh (domcontentloaded)
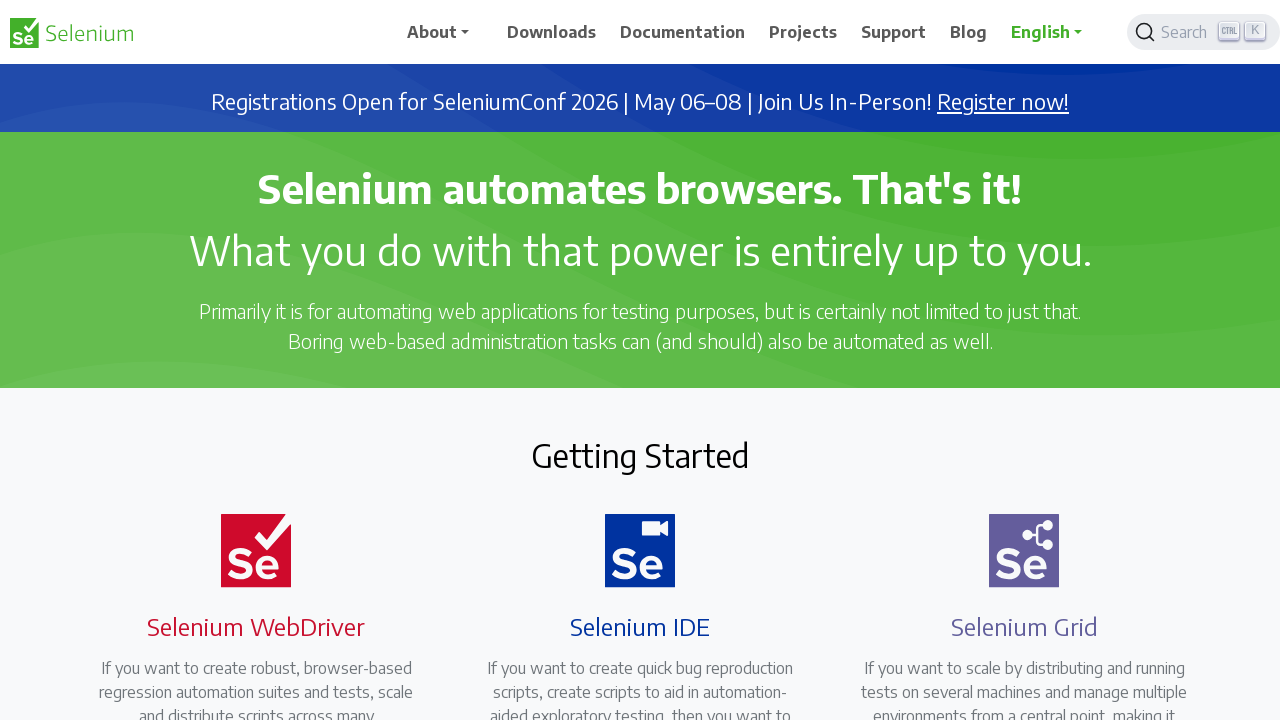

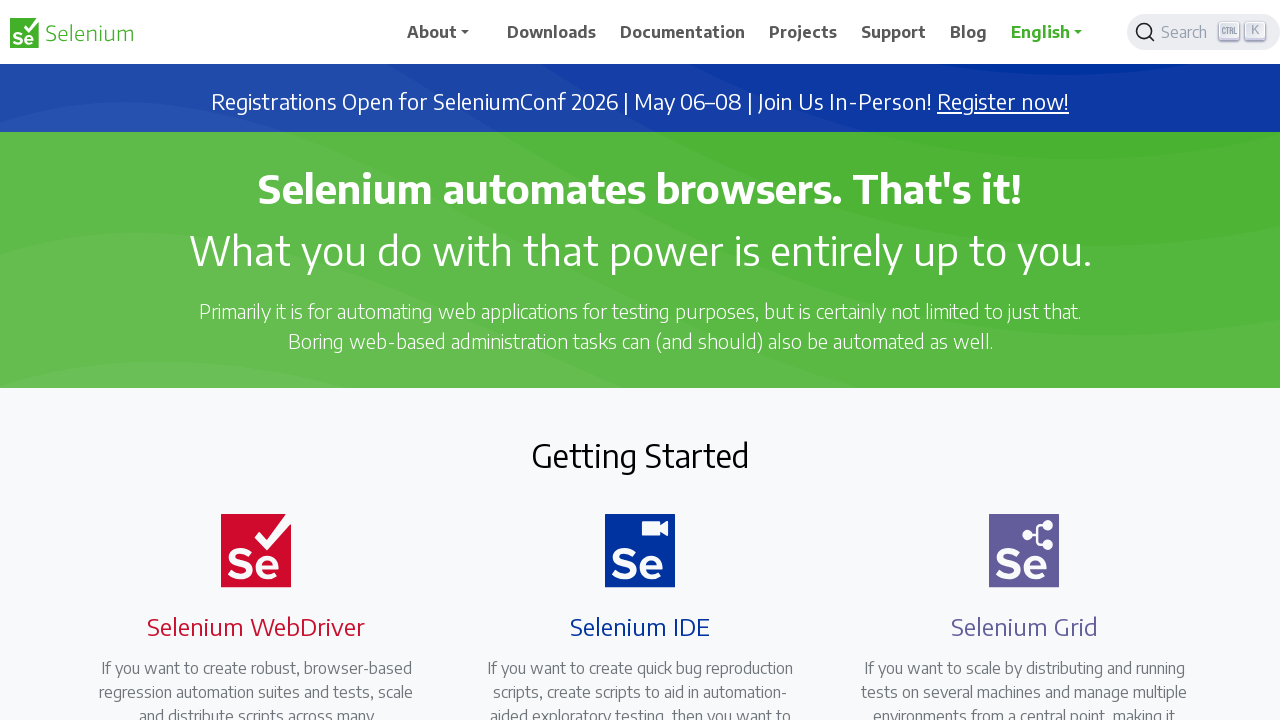